Navigates to Ynet news website and refreshes the page to verify title remains the same

Starting URL: http://www.ynet.co.il

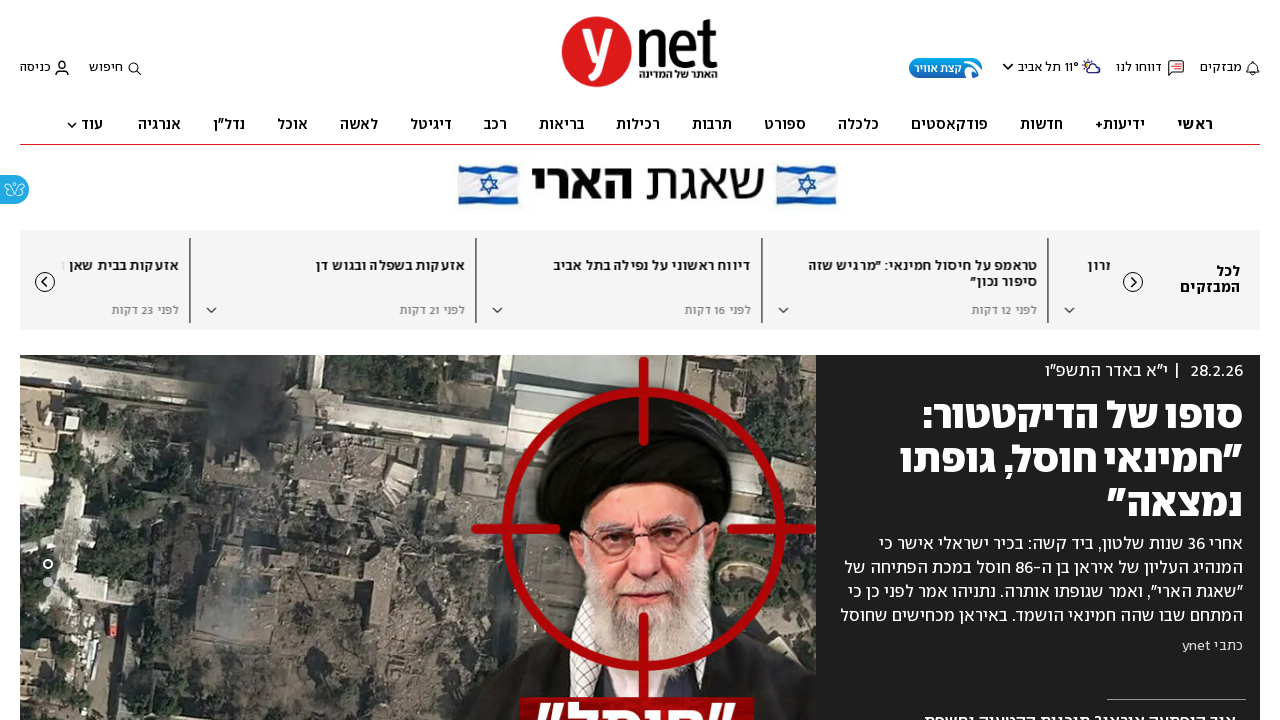

Navigated to Ynet news website (http://www.ynet.co.il)
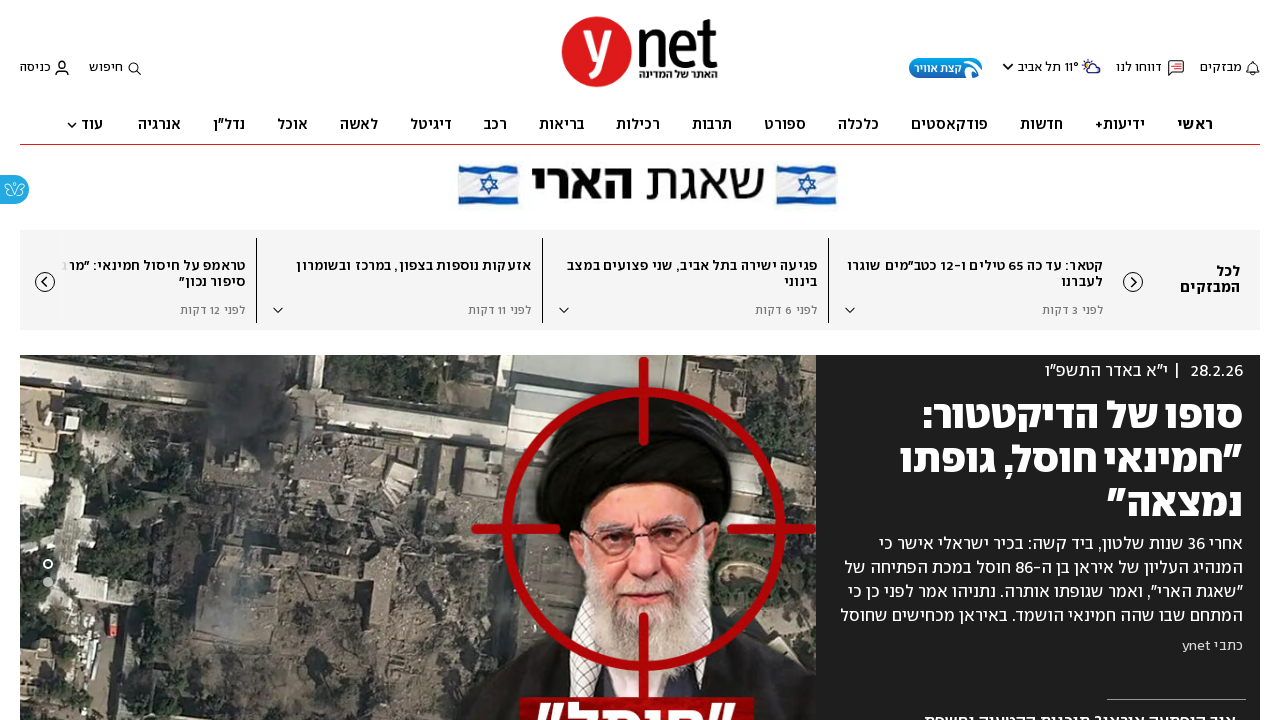

Retrieved initial page title: 'ynet - חדשות, כלכלה, ספורט ובריאות - דיווחים שוטפים מהארץ ומהעולם'
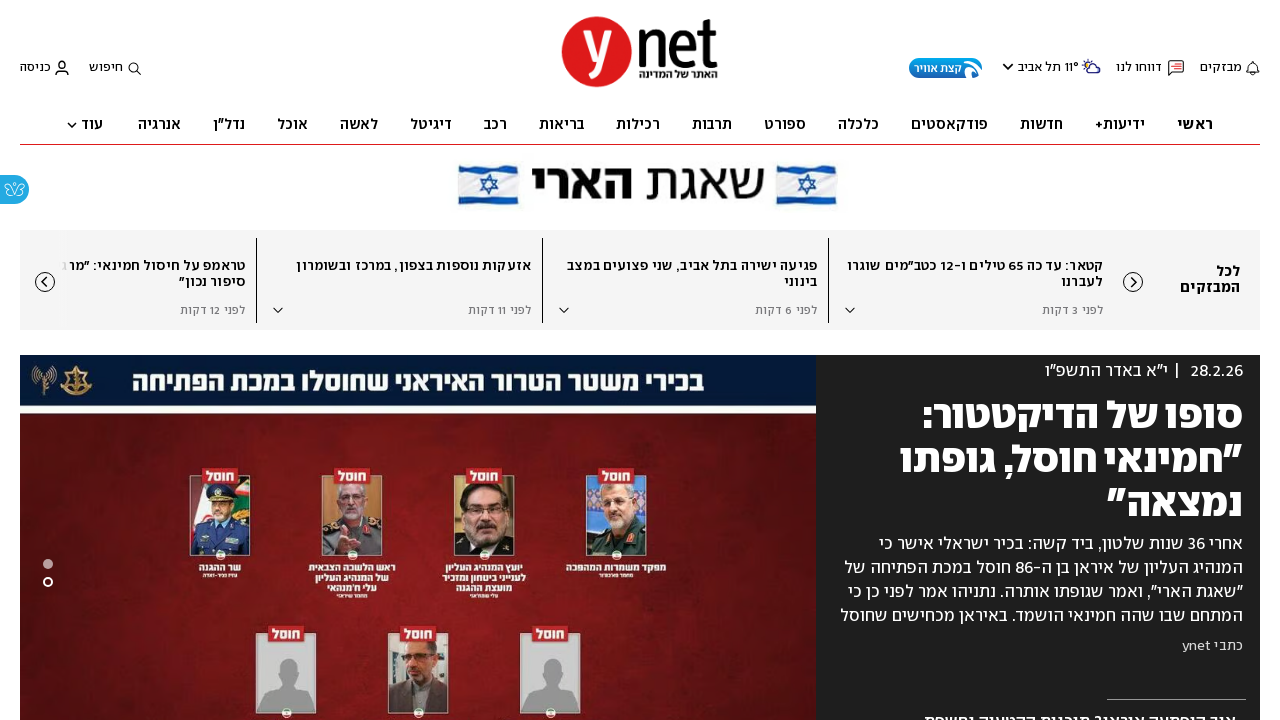

Reloaded the page
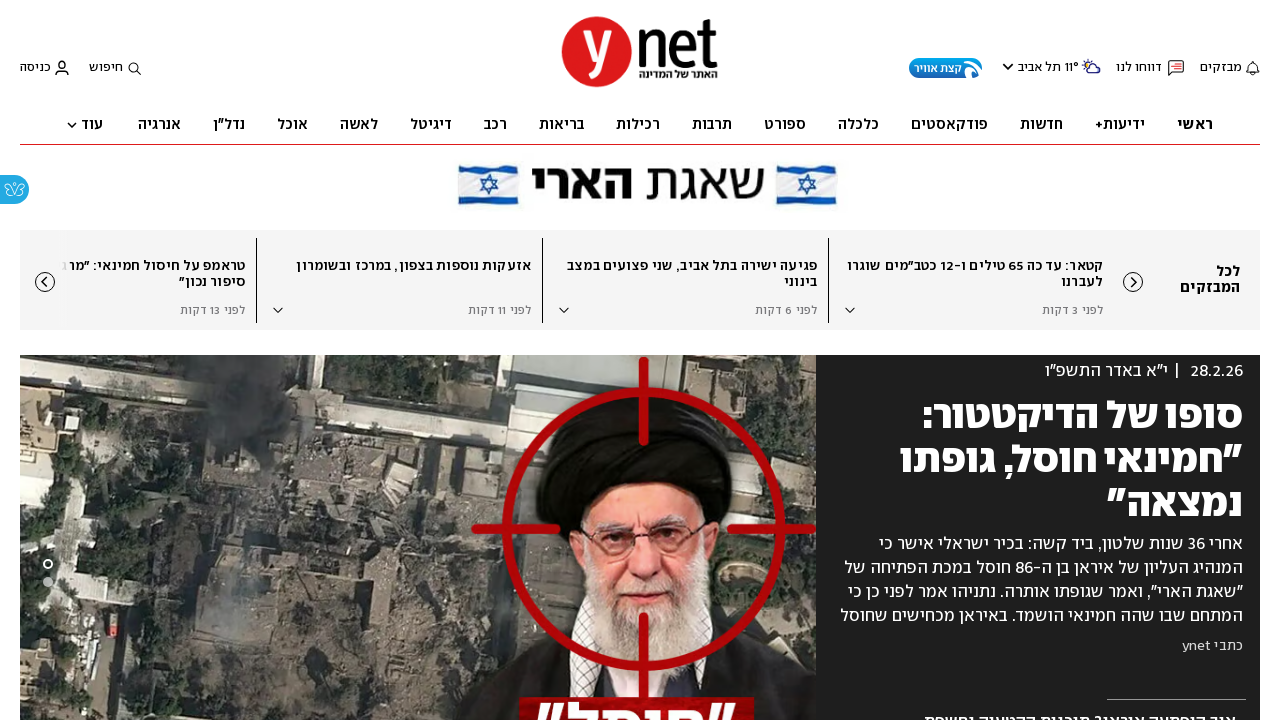

Page DOM content fully loaded after refresh
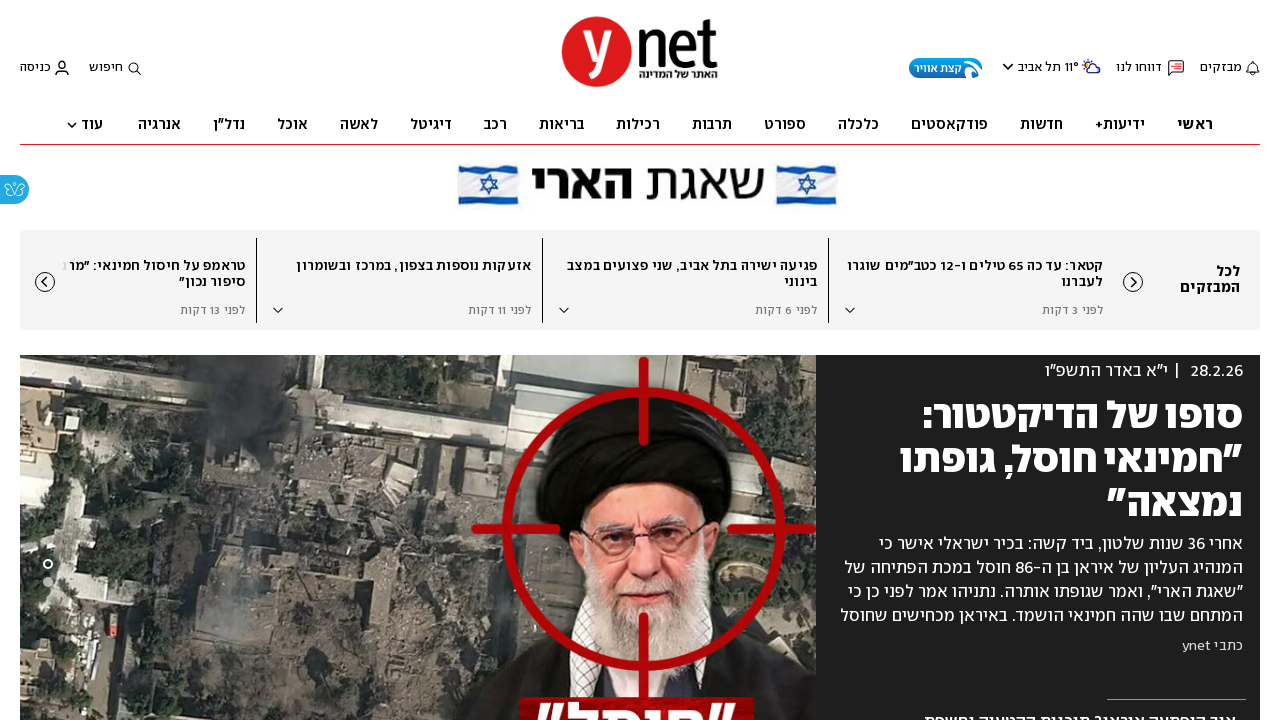

Retrieved page title after refresh: 'ynet - חדשות, כלכלה, ספורט ובריאות - דיווחים שוטפים מהארץ ומהעולם'
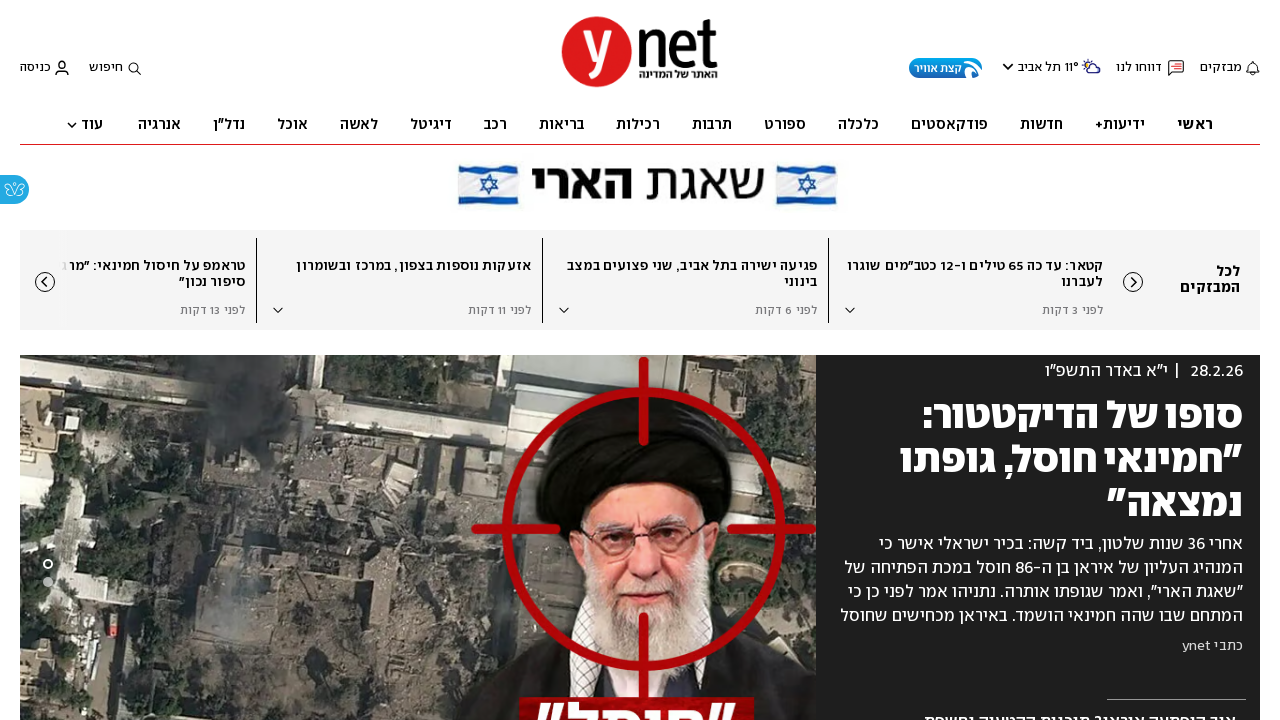

Verified that page title remained the same after refresh
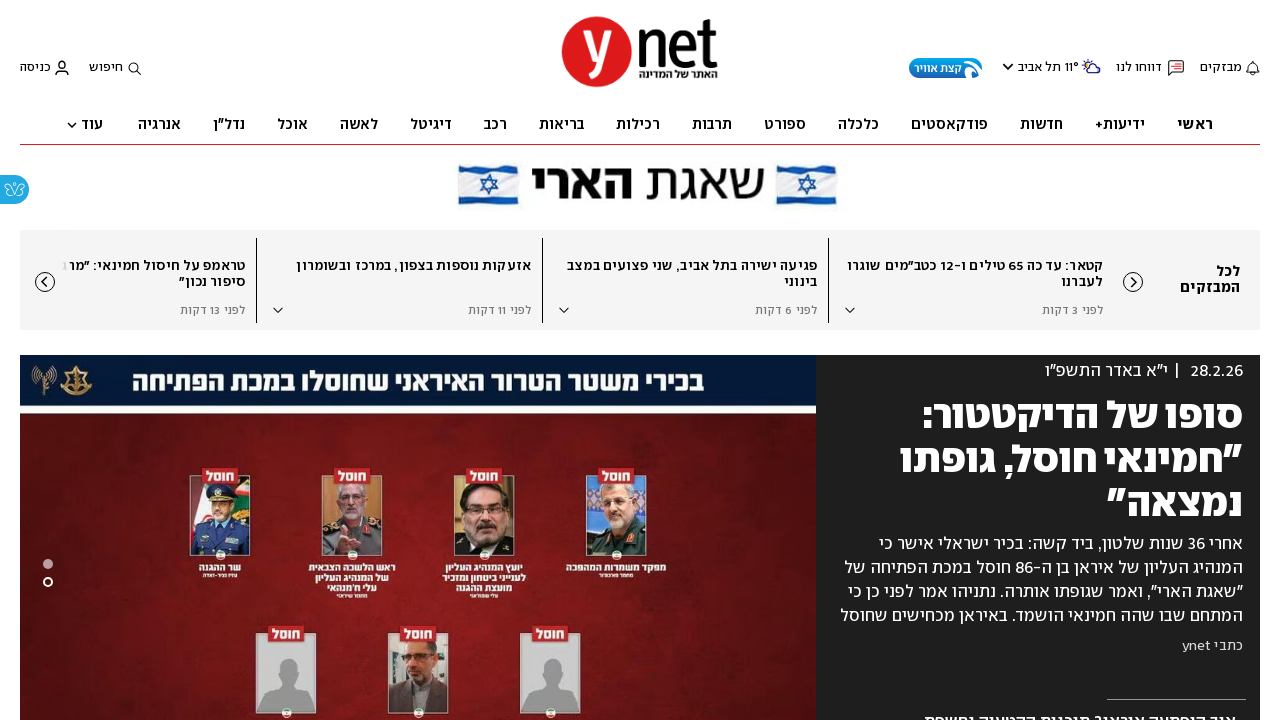

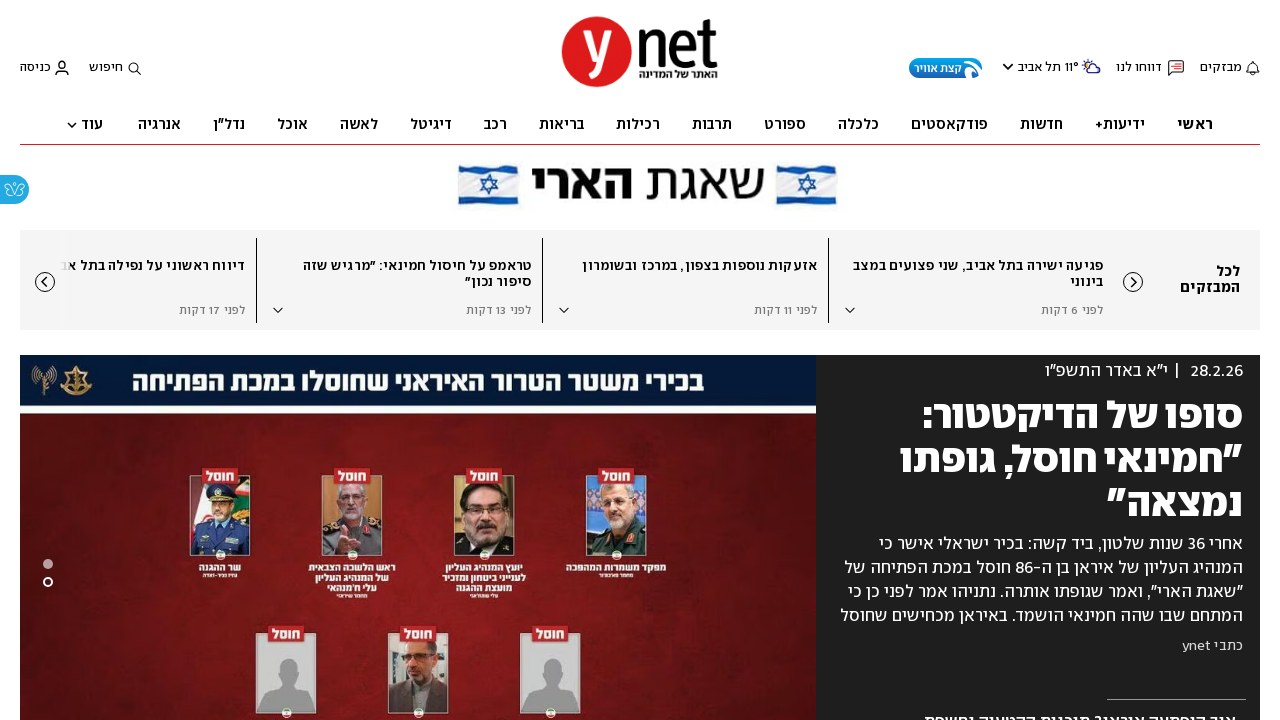